Tests opening a popup window by clicking a link, then switches to the child window and maximizes it

Starting URL: https://omayo.blogspot.com/

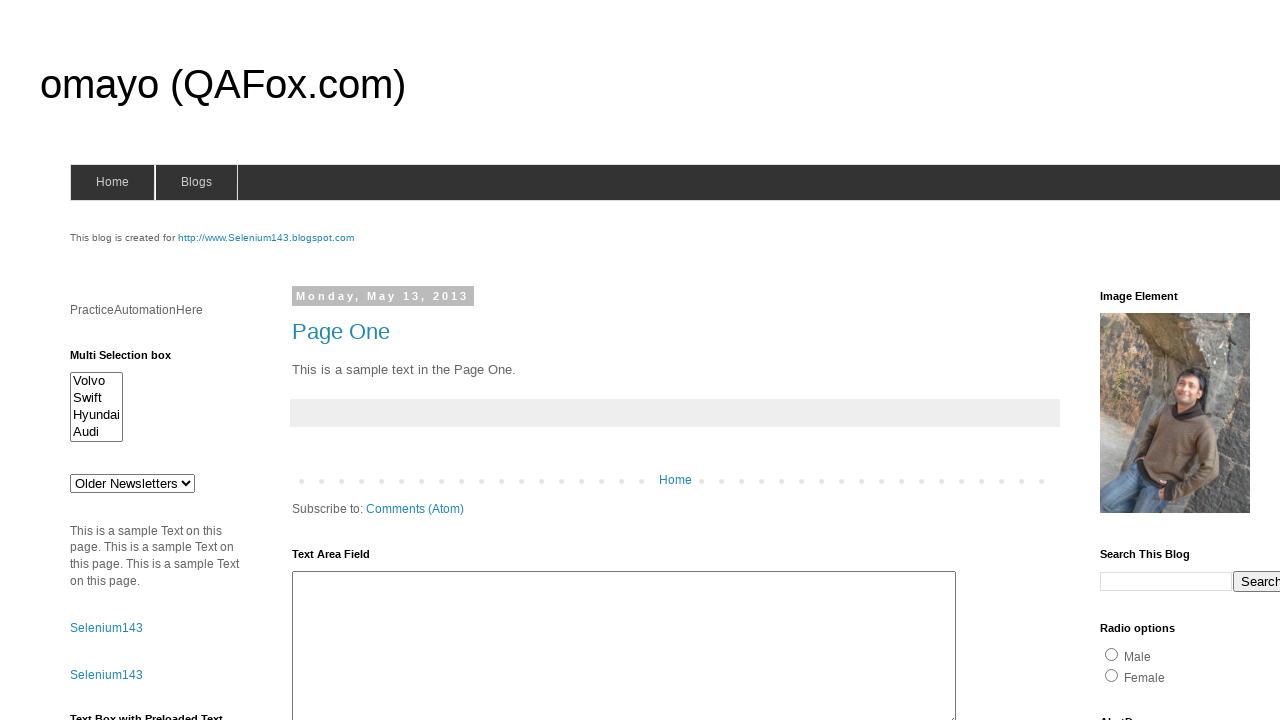

Clicked 'Open a popup window' link at (132, 360) on xpath=//a[.='Open a popup window']
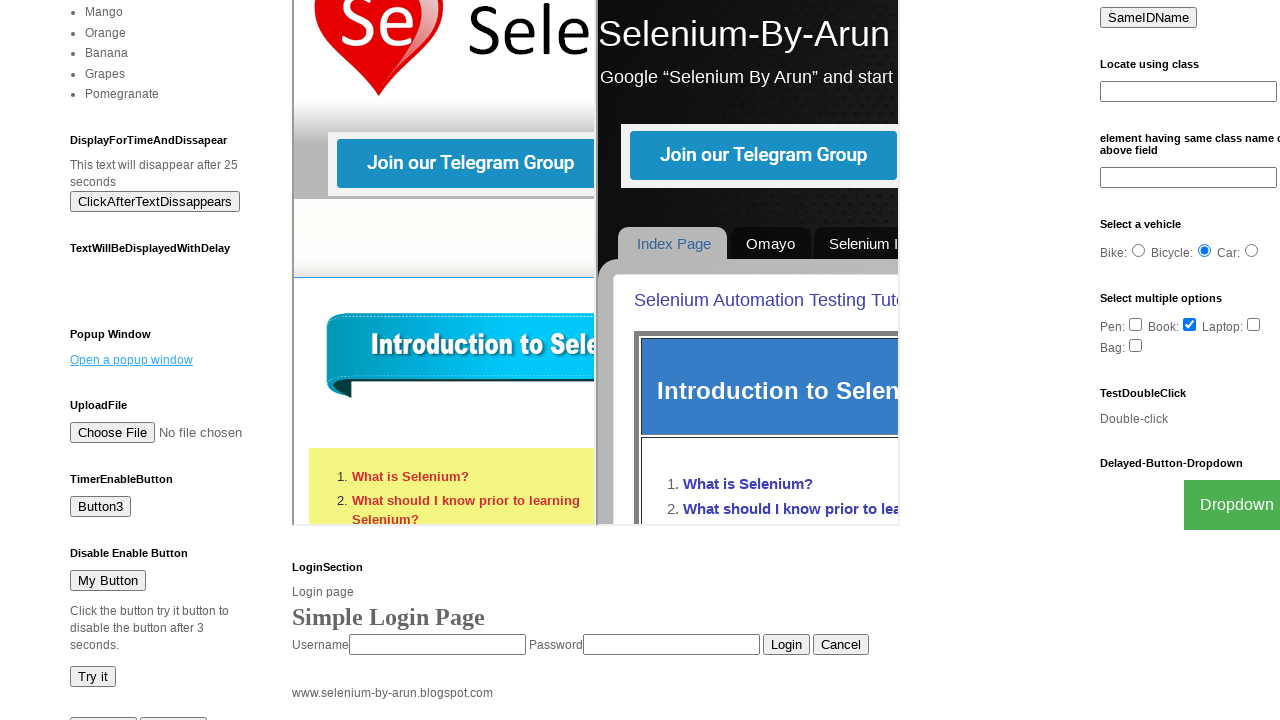

Popup window opened and retrieved
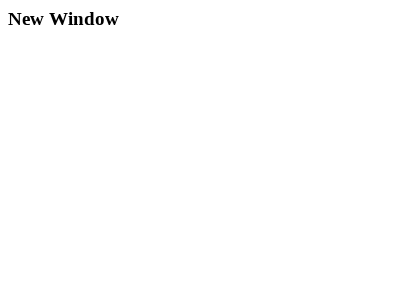

Popup window finished loading
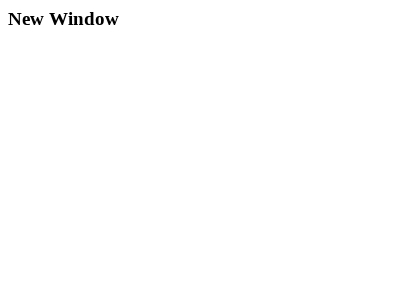

Maximized popup window by setting viewport to 1920x1080
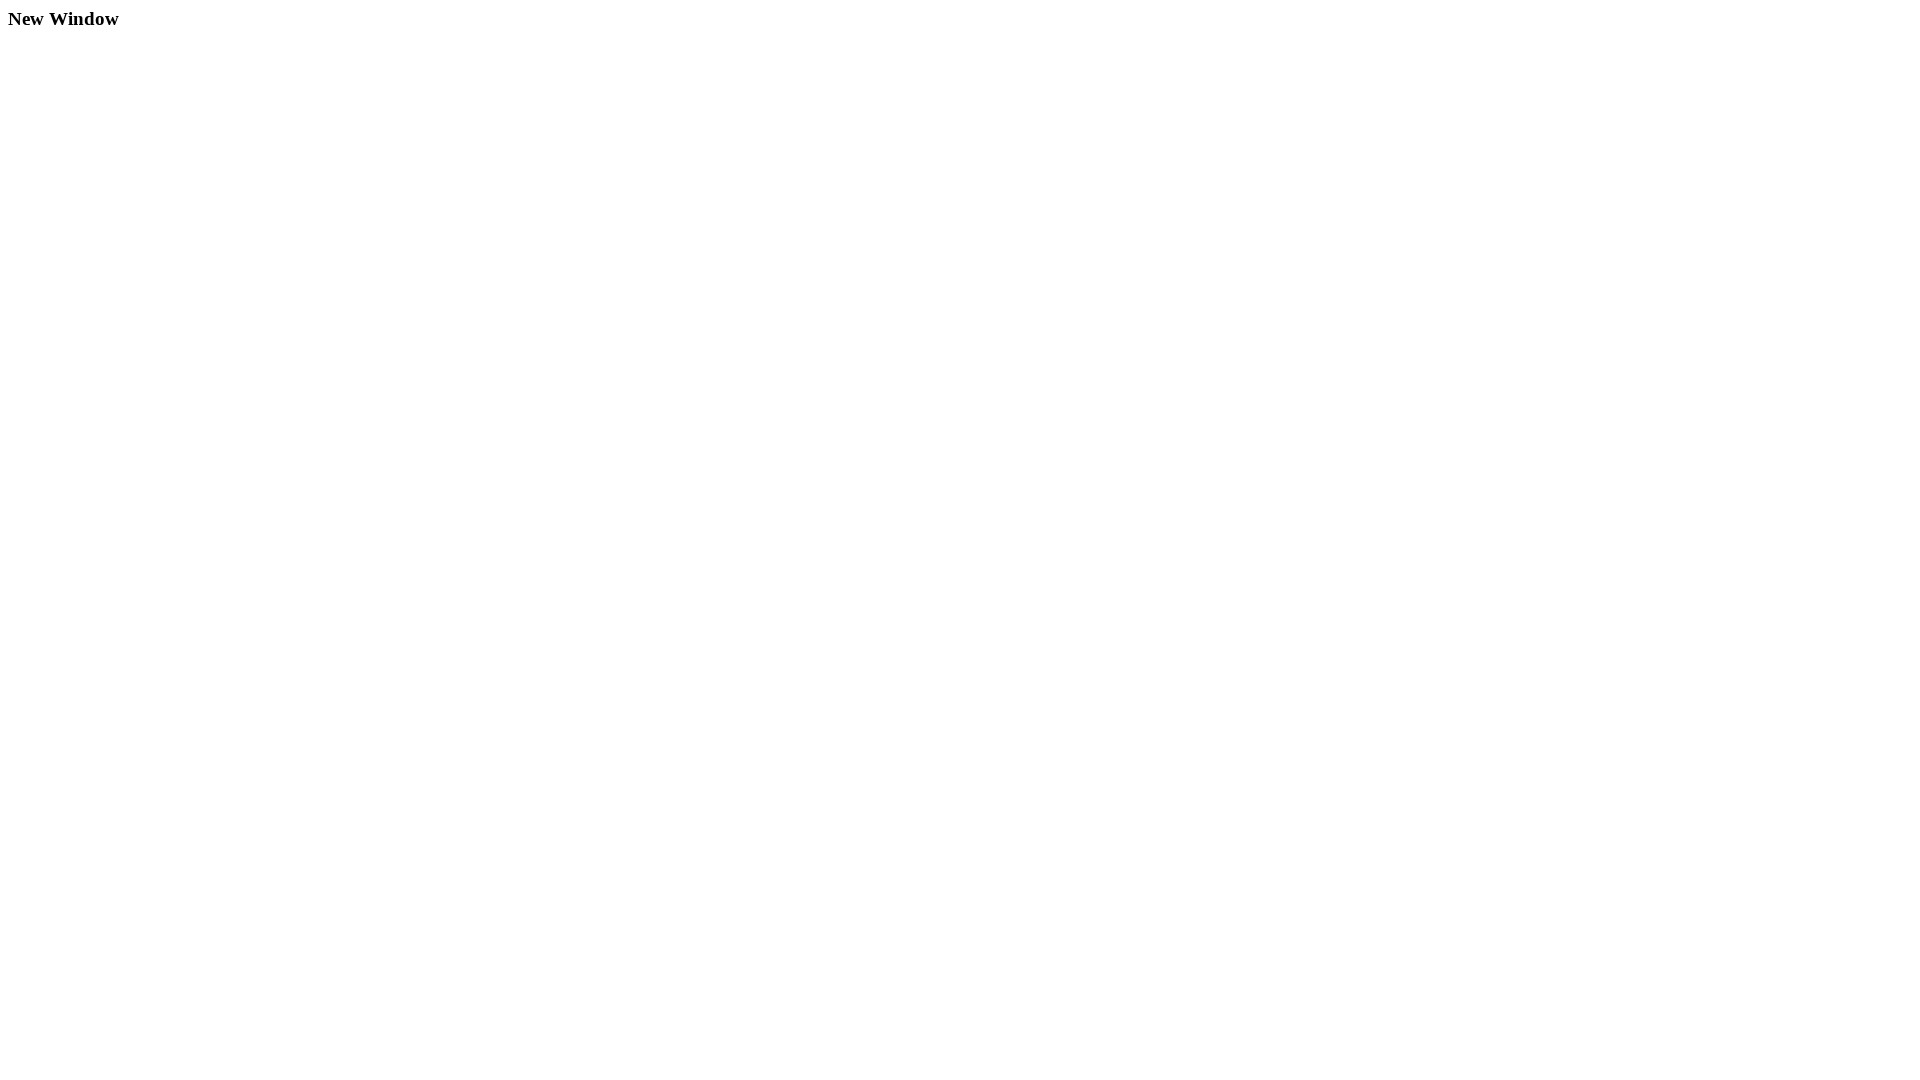

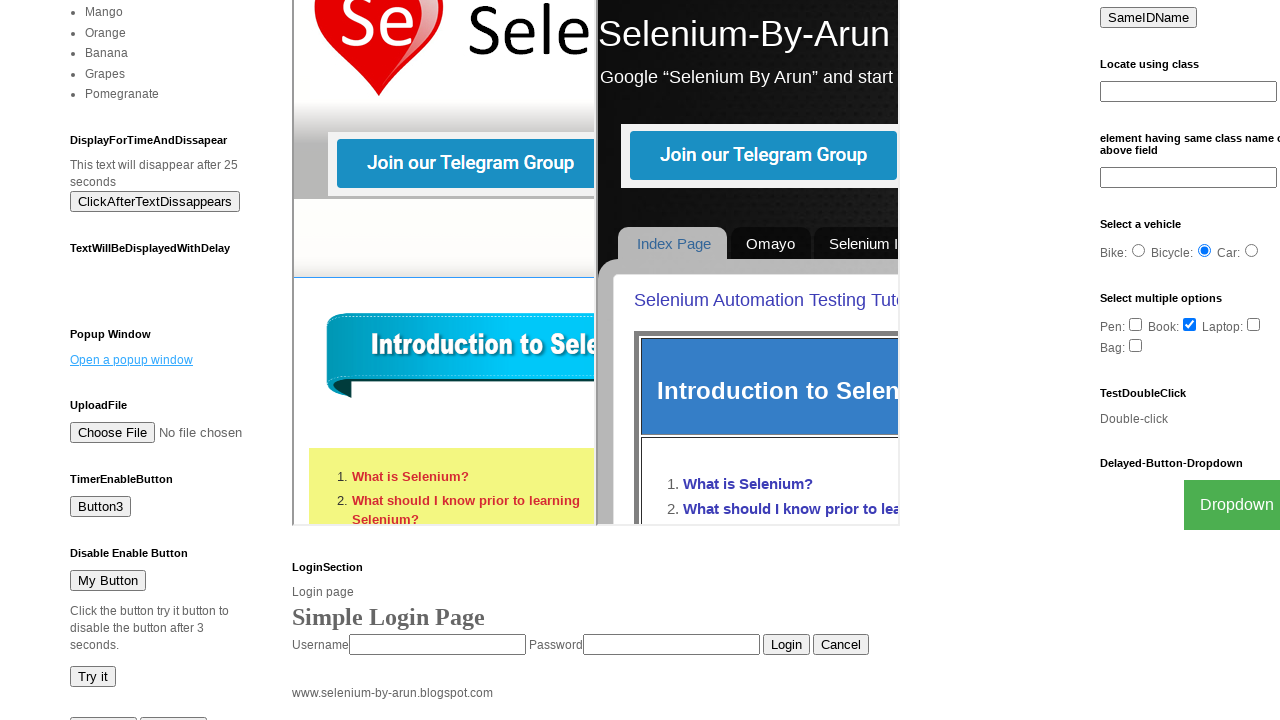